Tests text input capture functionality by entering text into a username field and verifying the entered value can be retrieved

Starting URL: https://yonobusiness.sbi/login/yonobusinesslogin

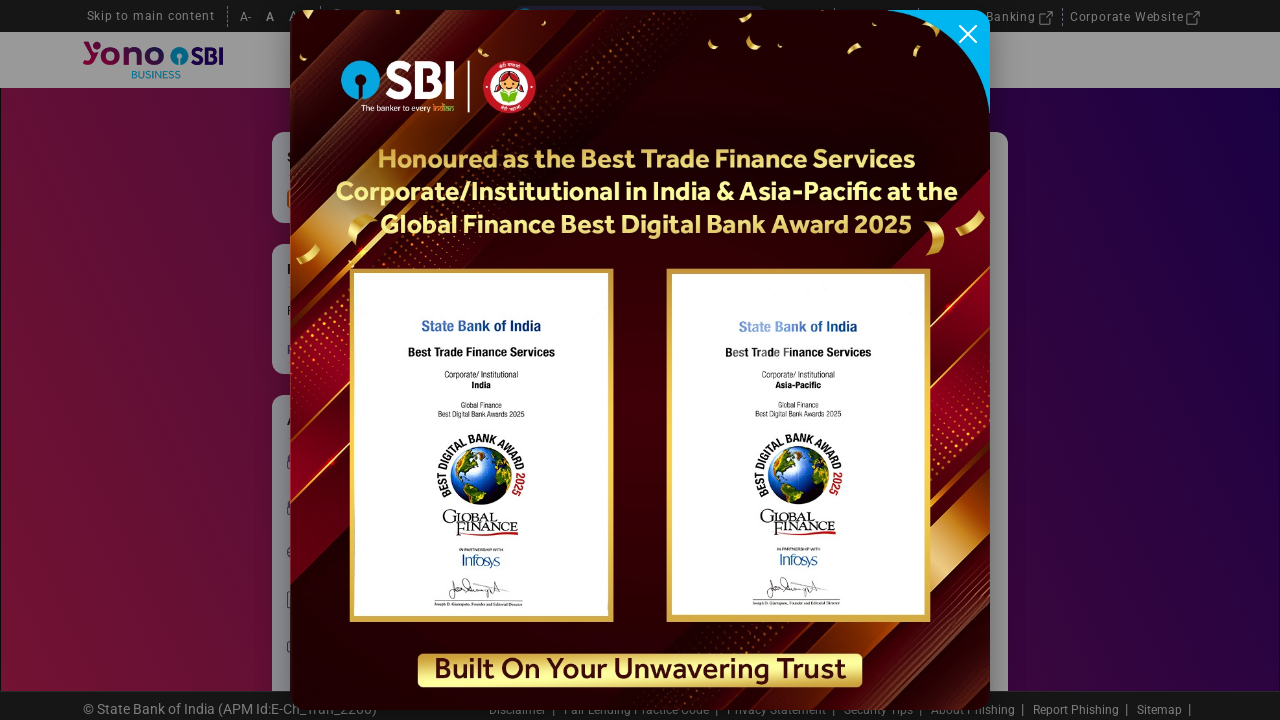

Filled username field with 'Raghav' on #userName
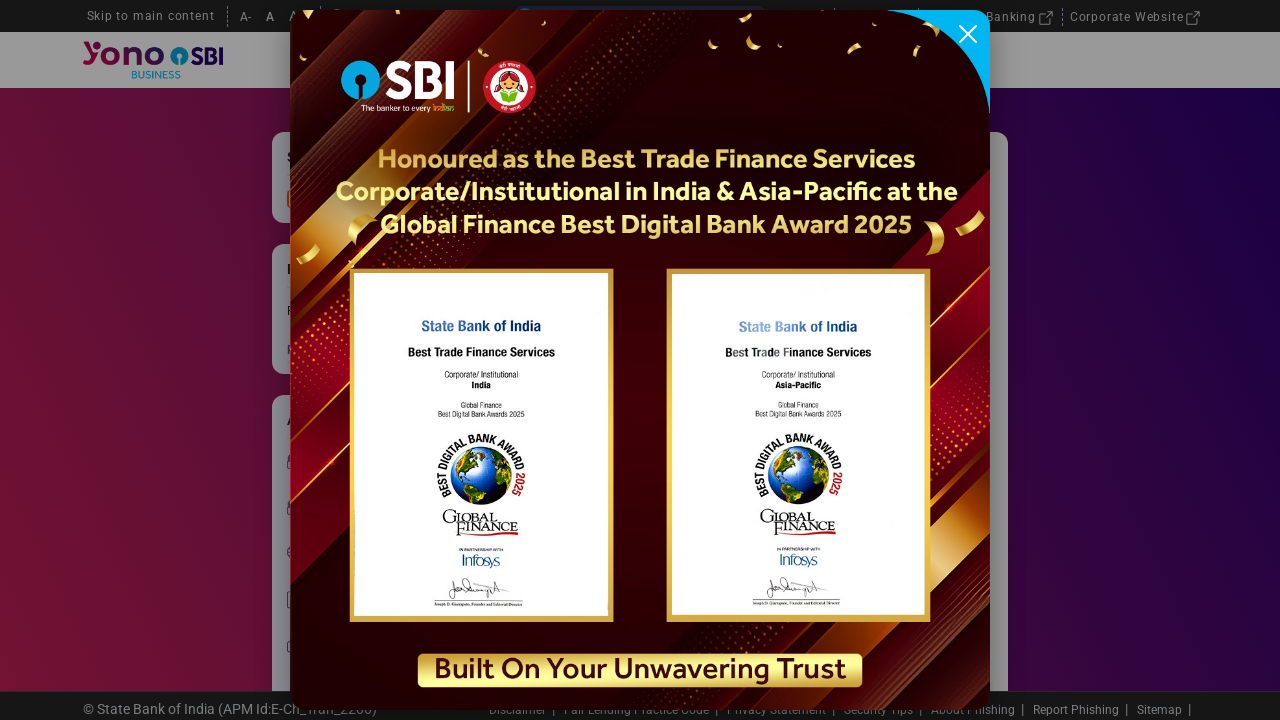

Located username field element
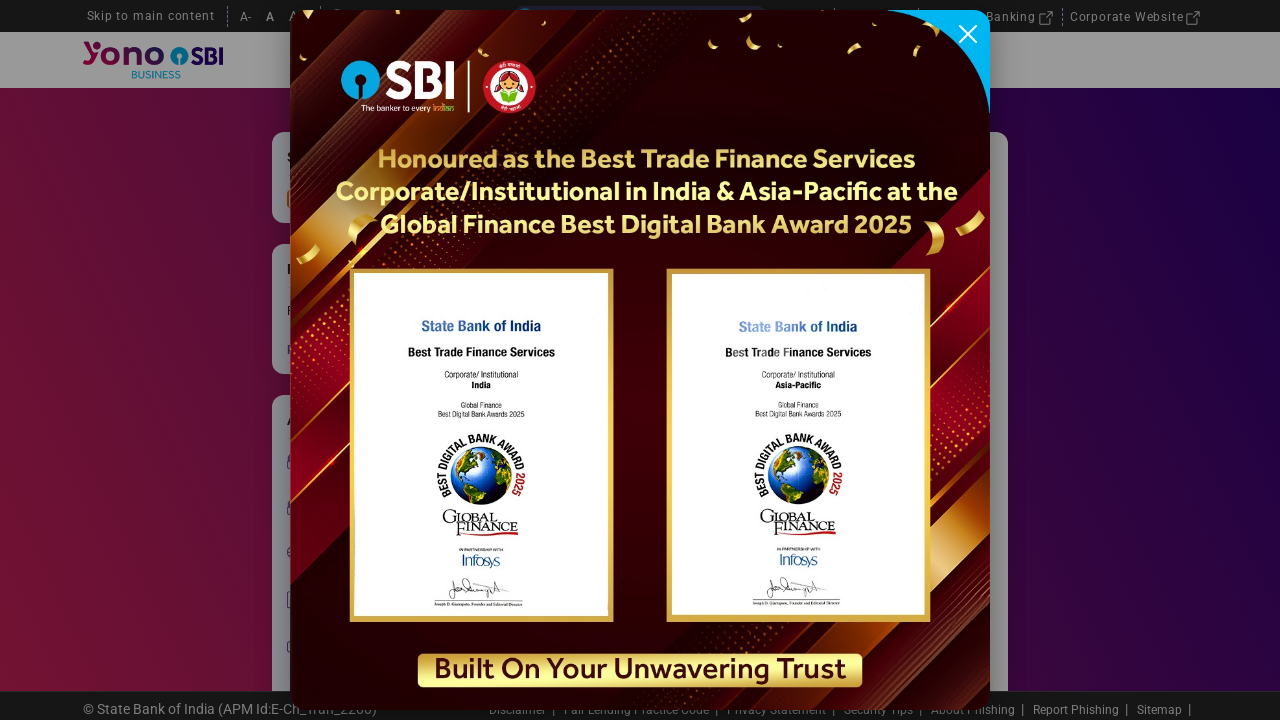

Retrieved entered value from username field: 'Raghav'
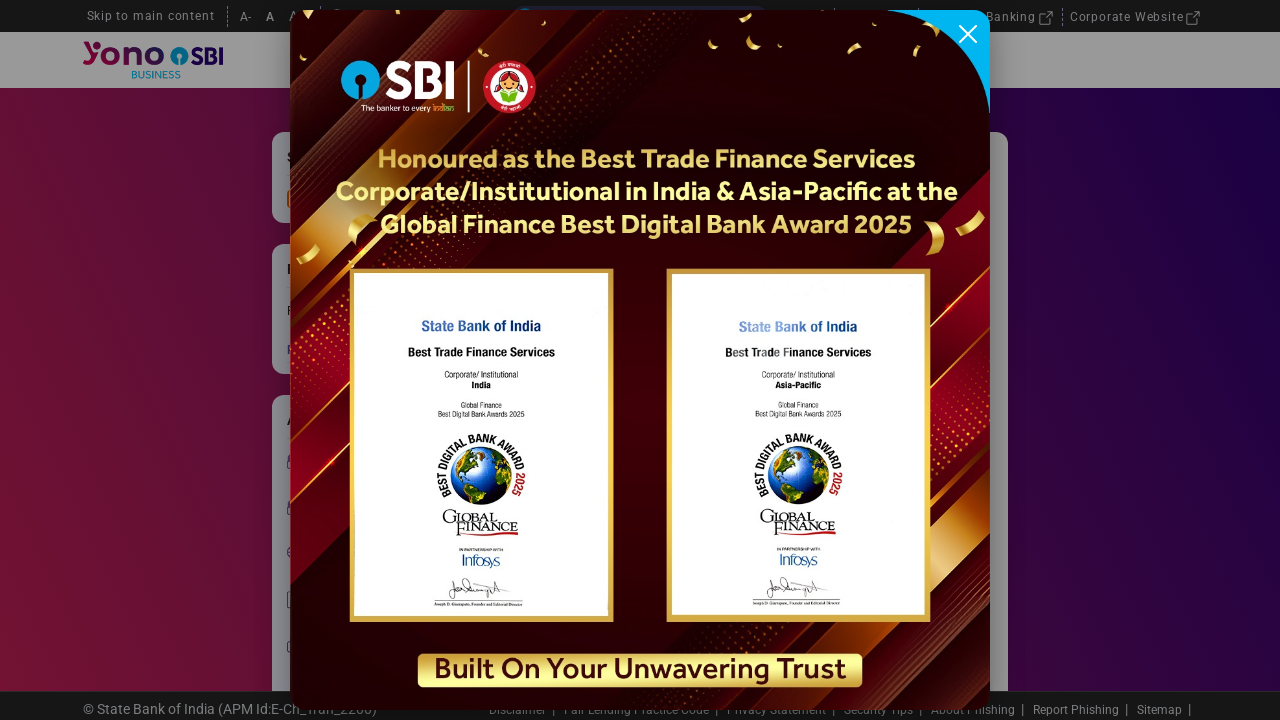

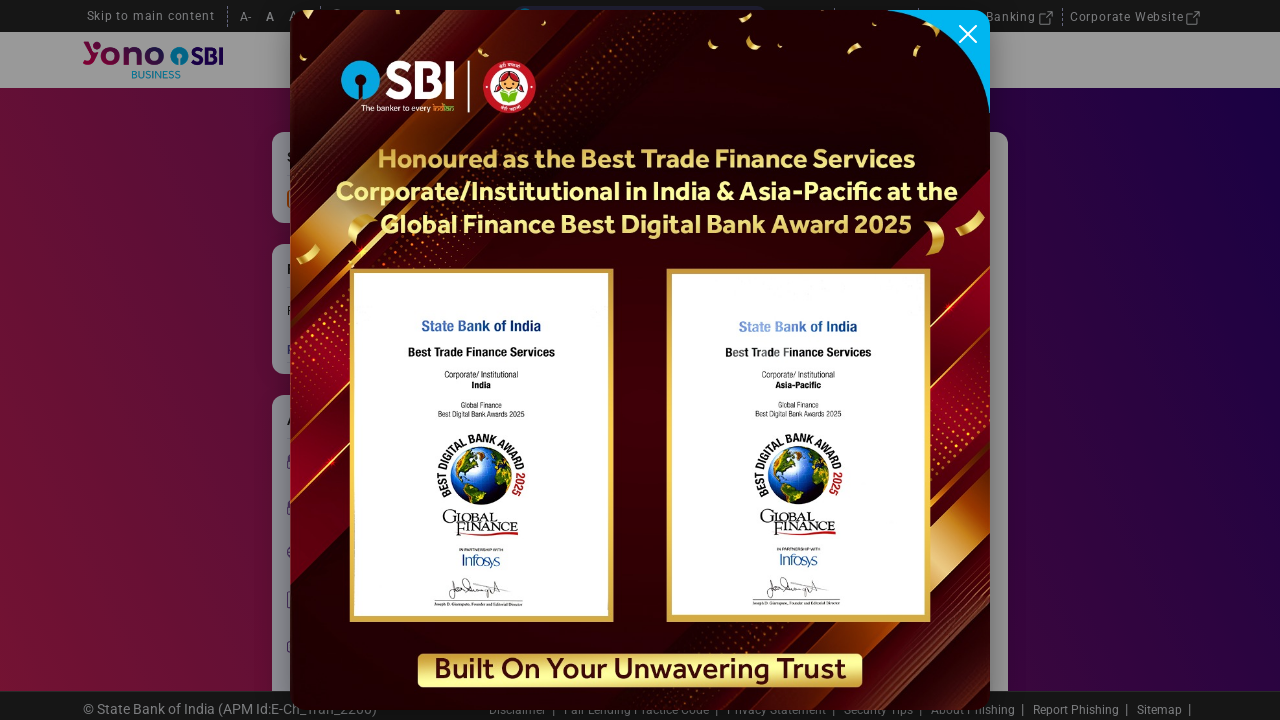